Tests scroll down functionality on the Selenium website by scrolling the page 500 pixels vertically using JavaScript execution.

Starting URL: https://www.selenium.dev

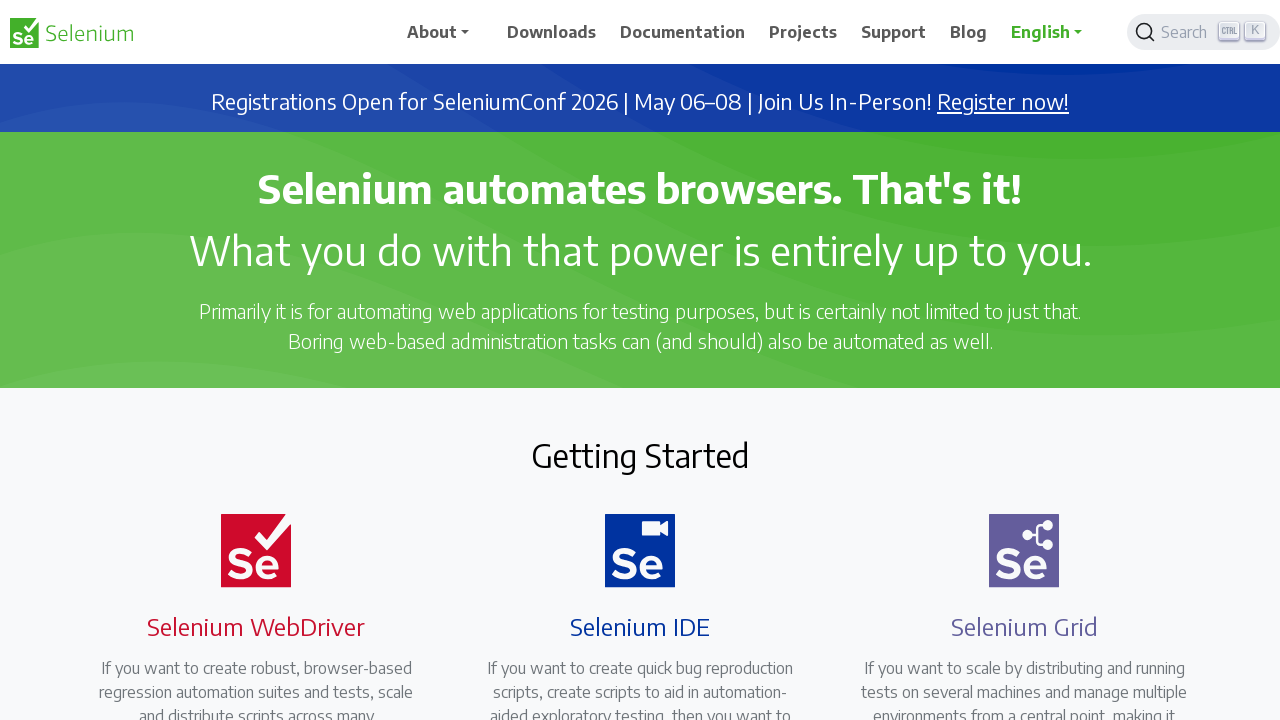

Waited for page DOM content to load on Selenium website
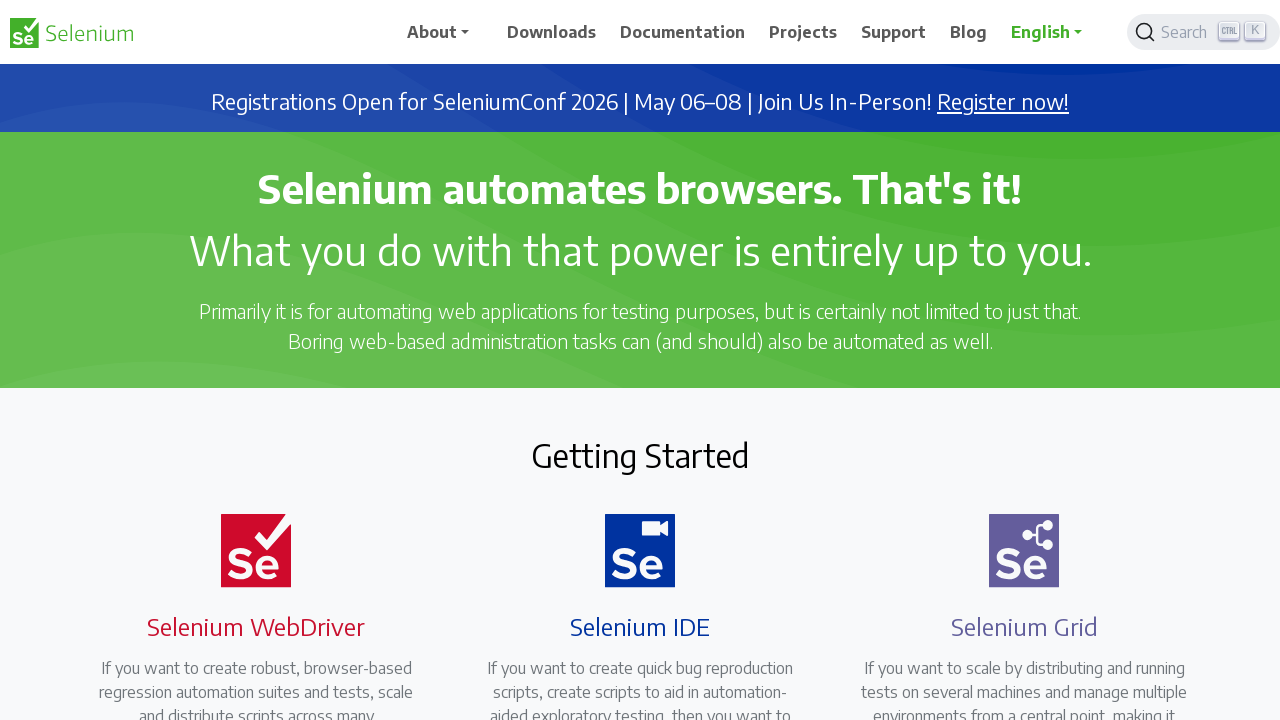

Scrolled down 500 pixels vertically using JavaScript
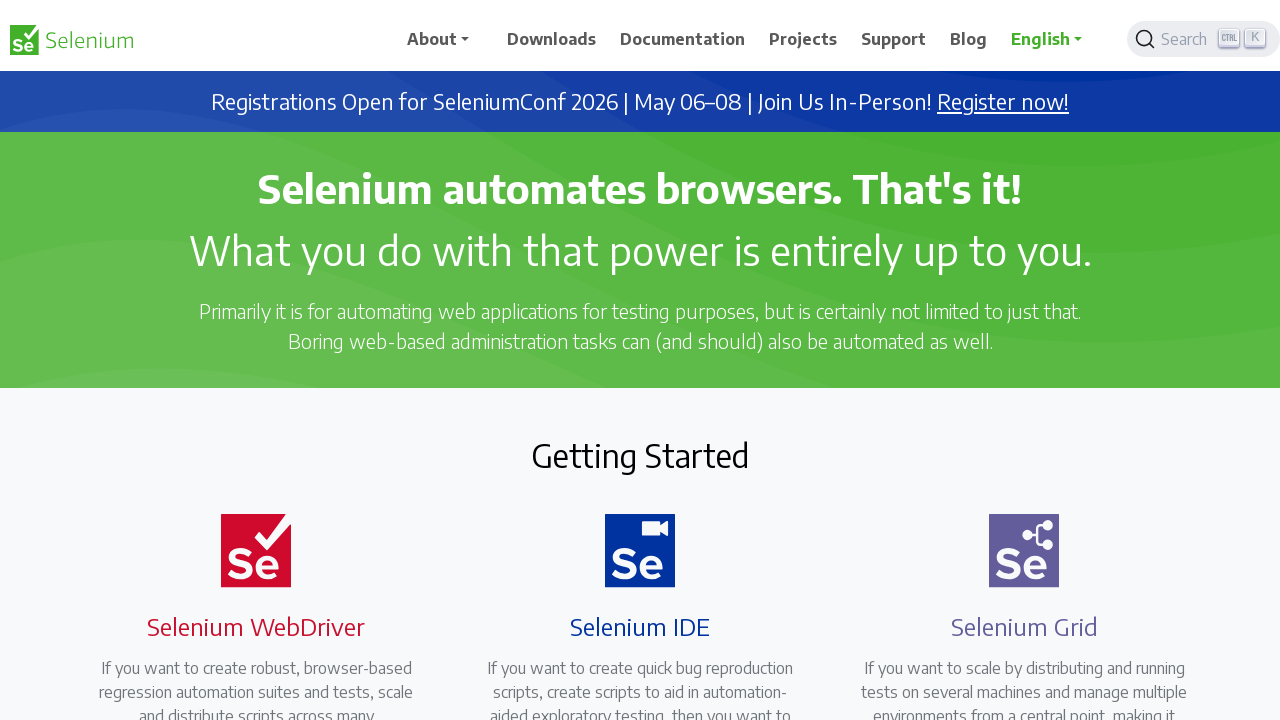

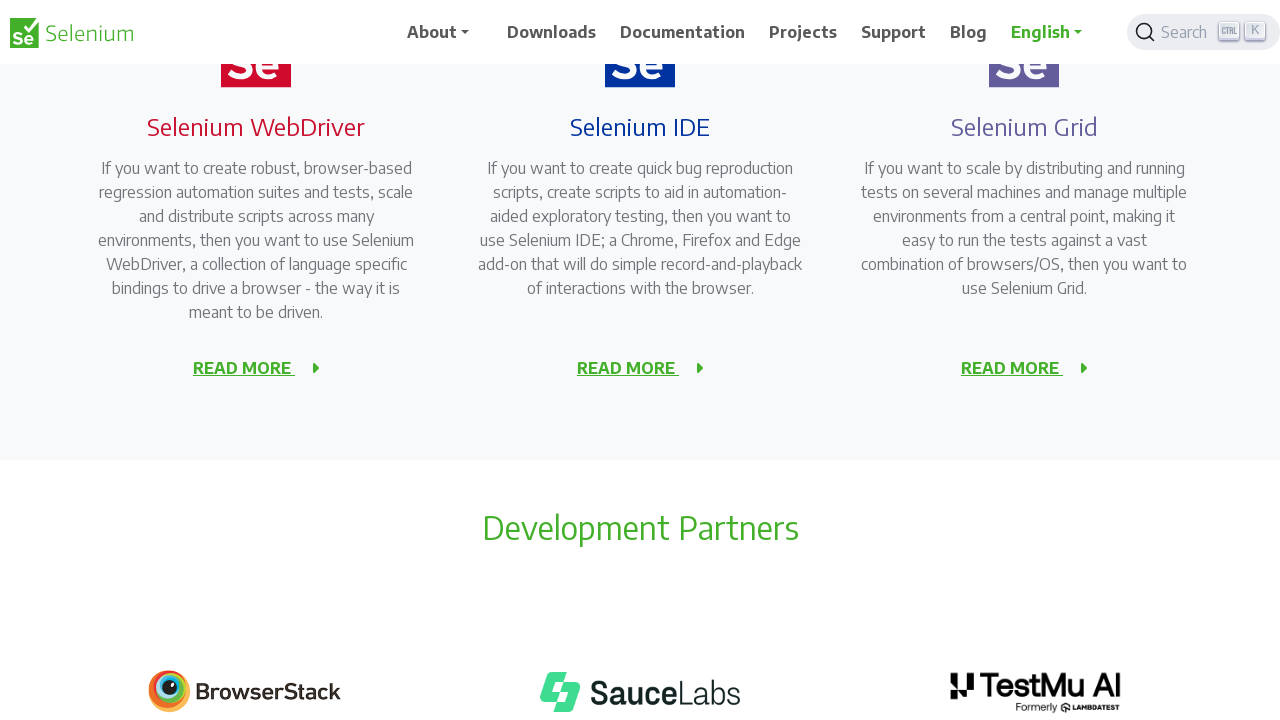